Tests static dropdown selection functionality by selecting currency options using different methods (by index, by visible text, and by value)

Starting URL: https://rahulshettyacademy.com/dropdownsPractise/

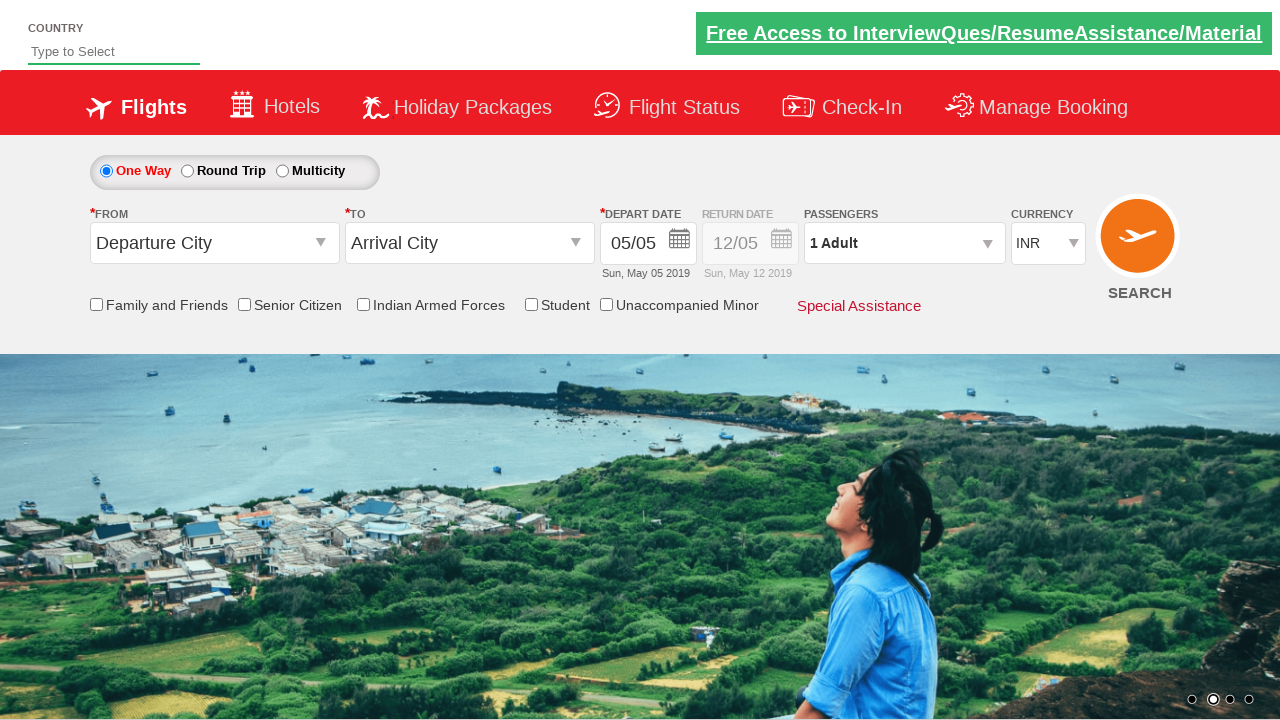

Selected 4th option (index 3) from currency dropdown on #ctl00_mainContent_DropDownListCurrency
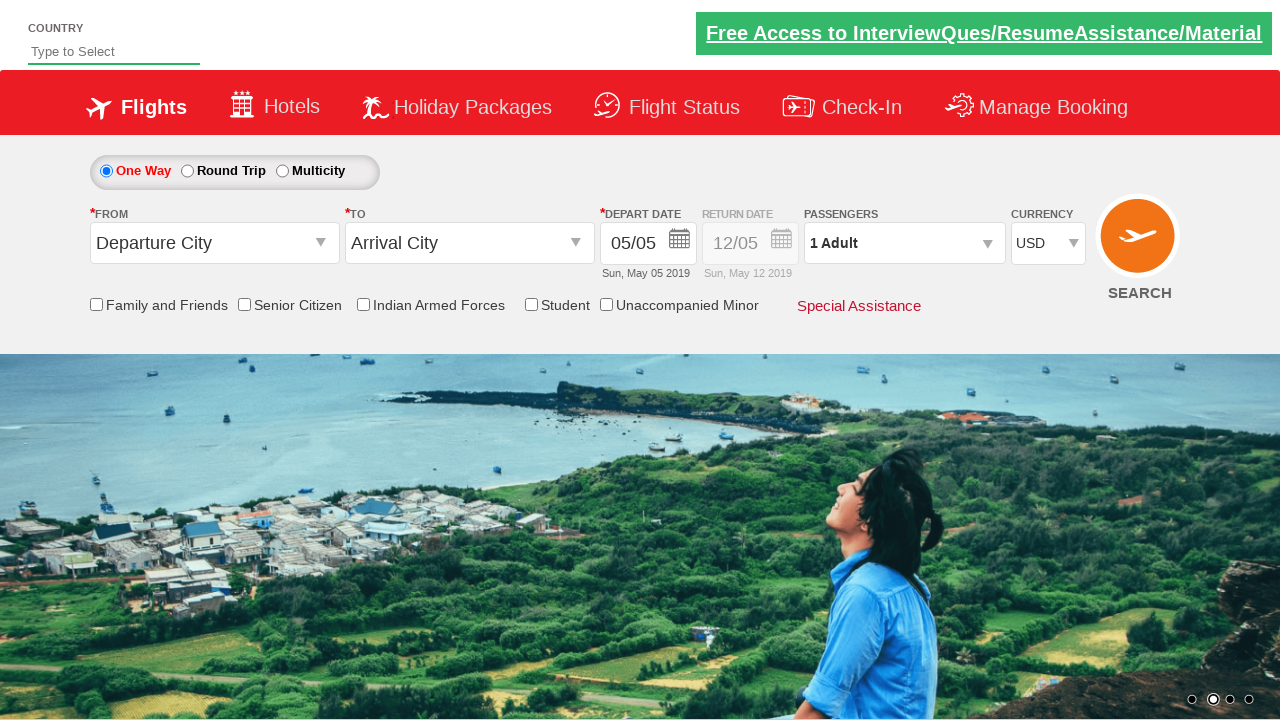

Retrieved selected value from dropdown after index selection
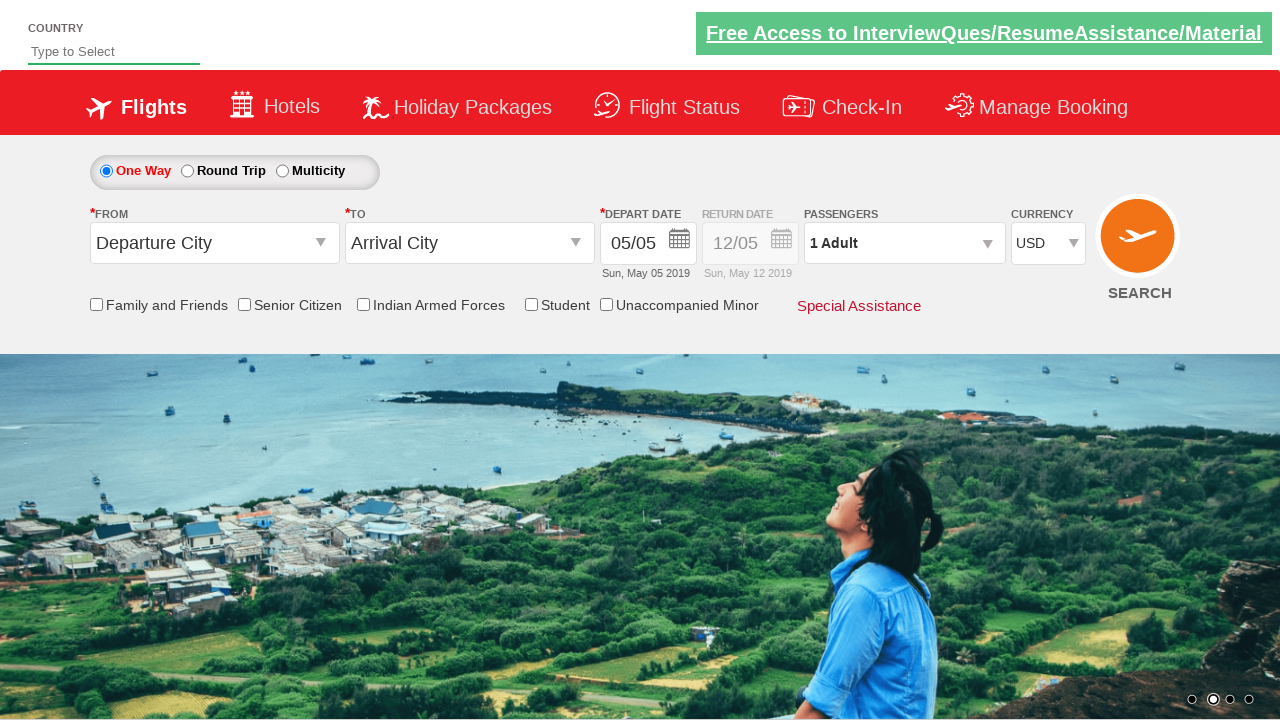

Waited 1000ms for UI update
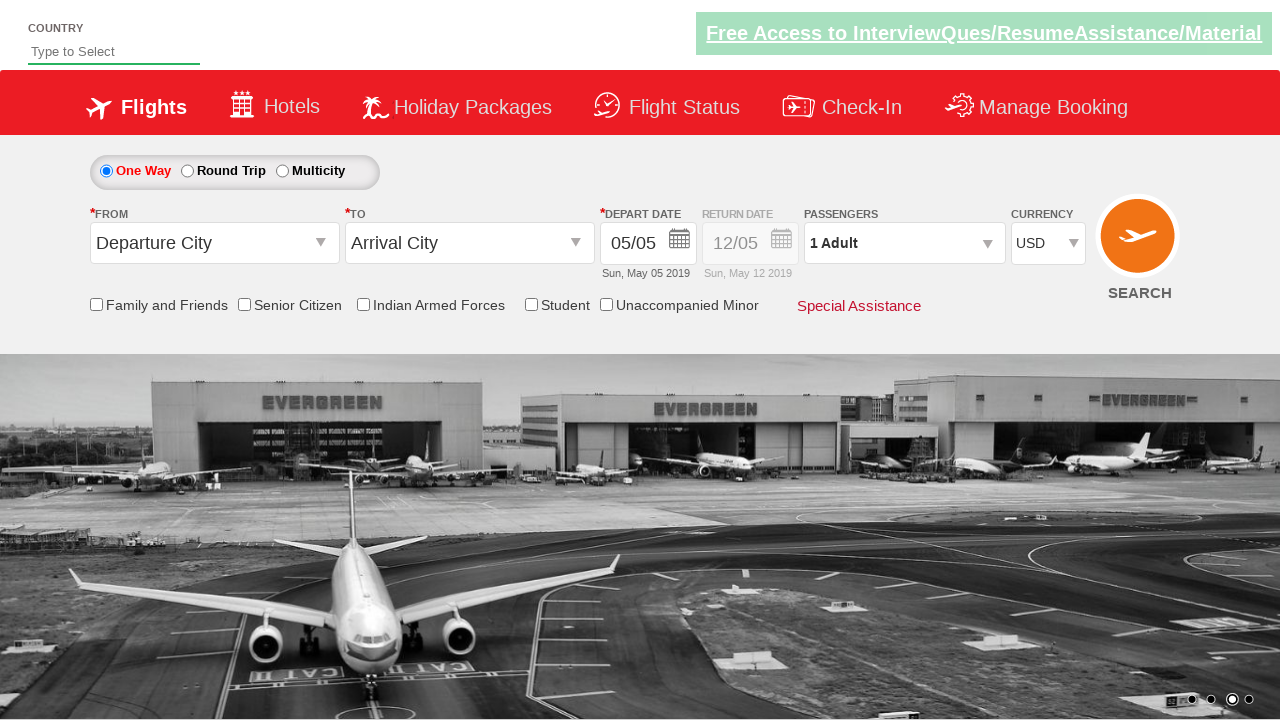

Selected AED currency by visible text from dropdown on #ctl00_mainContent_DropDownListCurrency
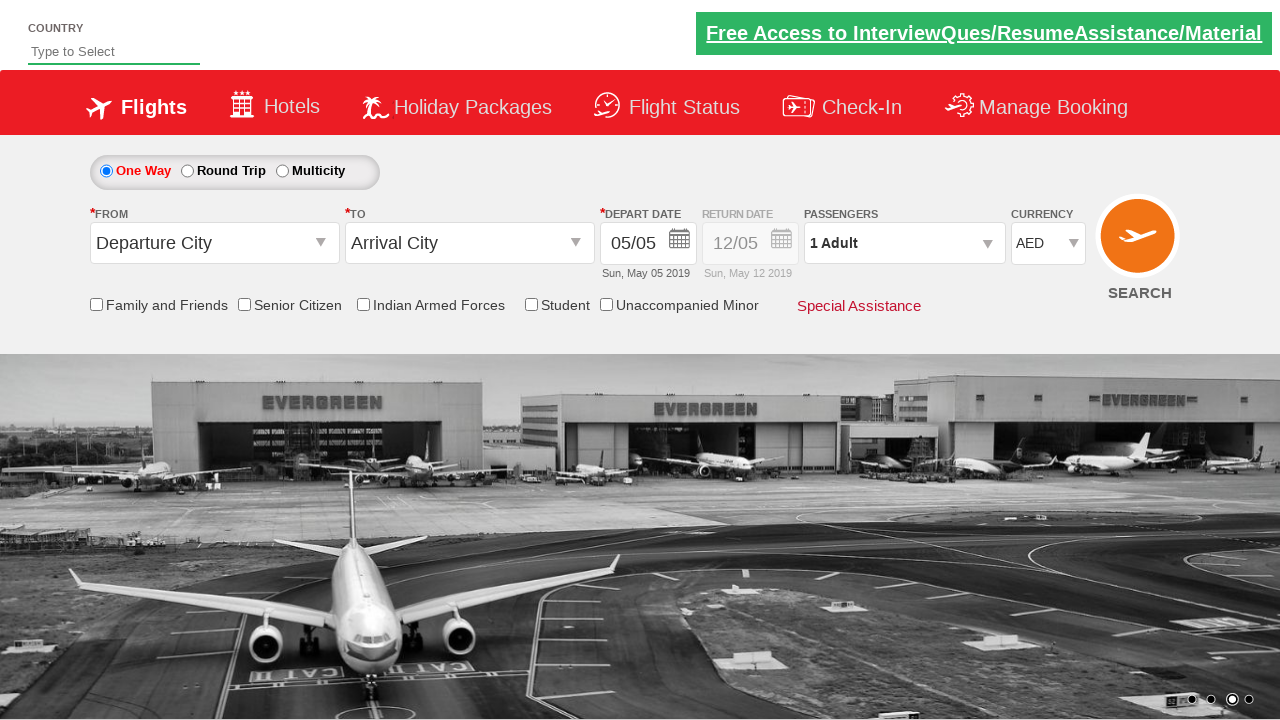

Retrieved selected value from dropdown after text selection
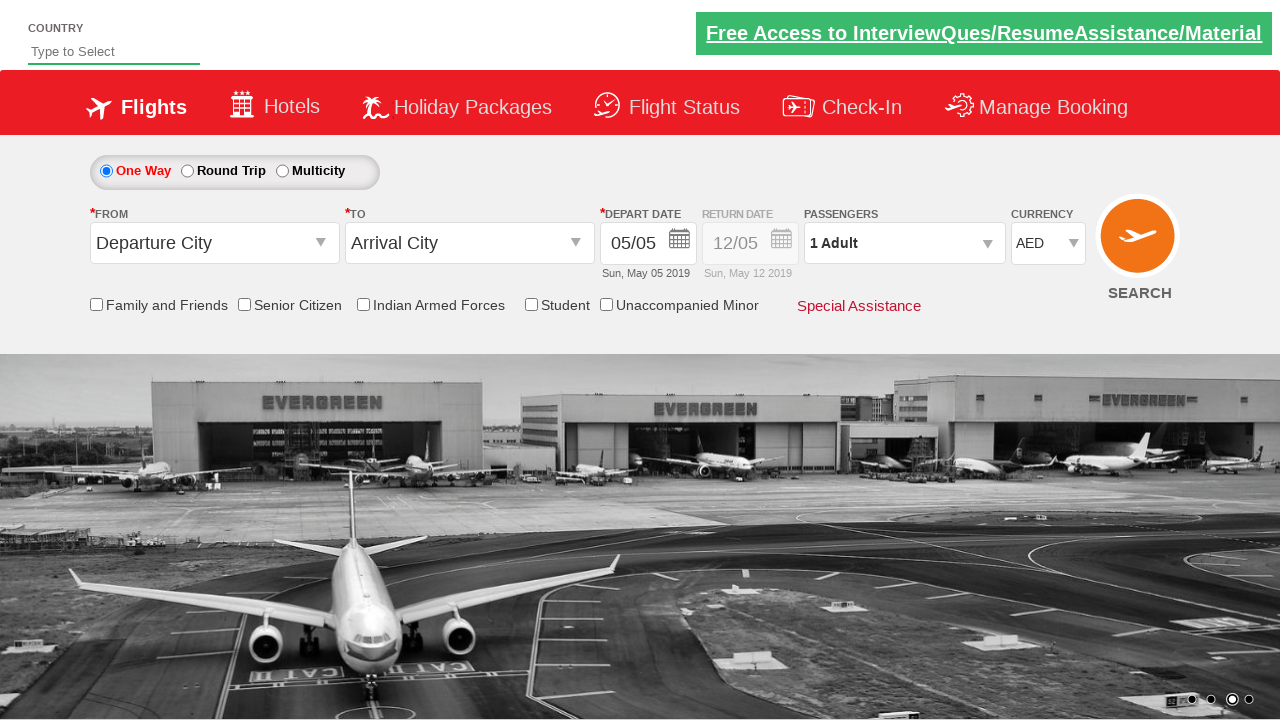

Waited 1000ms for UI update
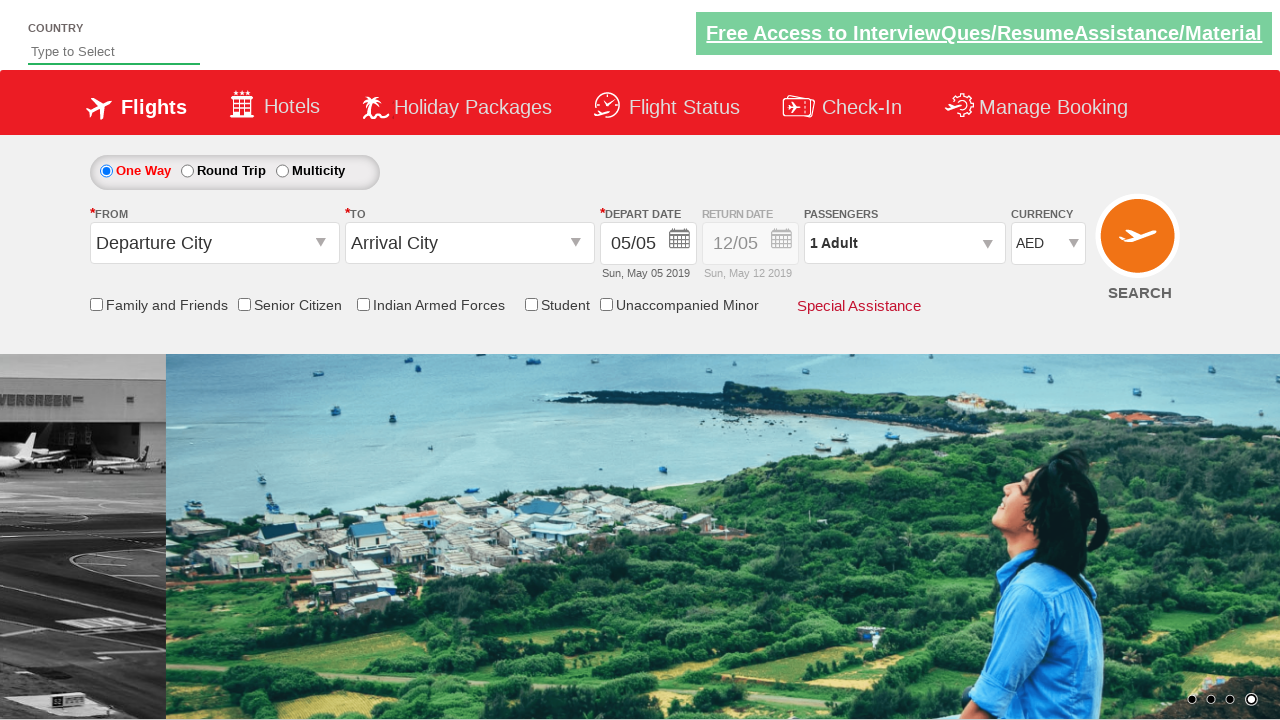

Selected INR currency by value from dropdown on #ctl00_mainContent_DropDownListCurrency
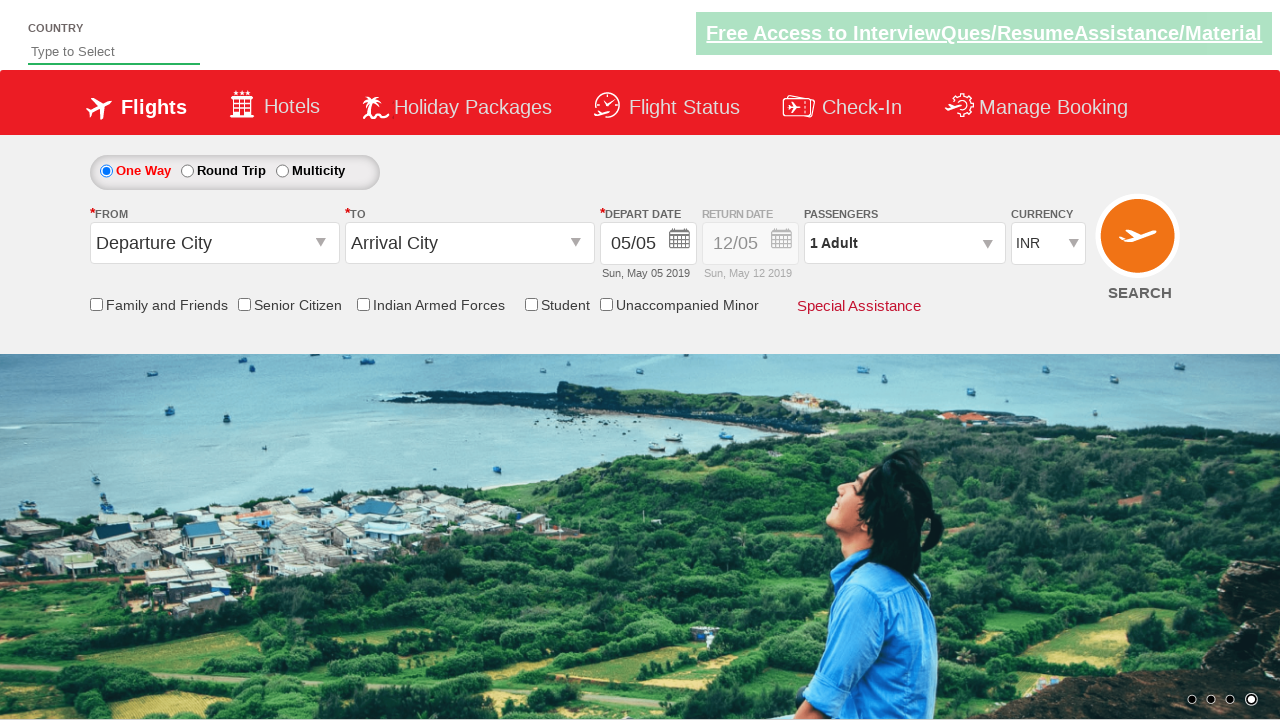

Retrieved final selected value from dropdown
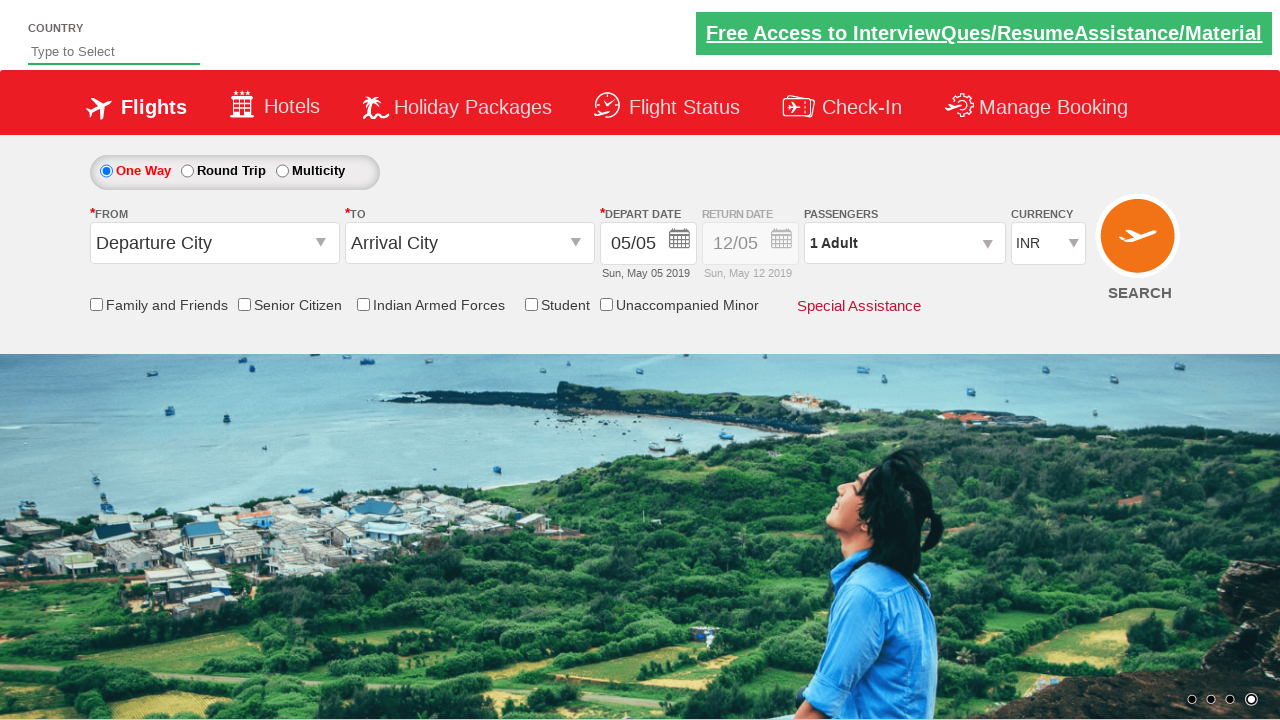

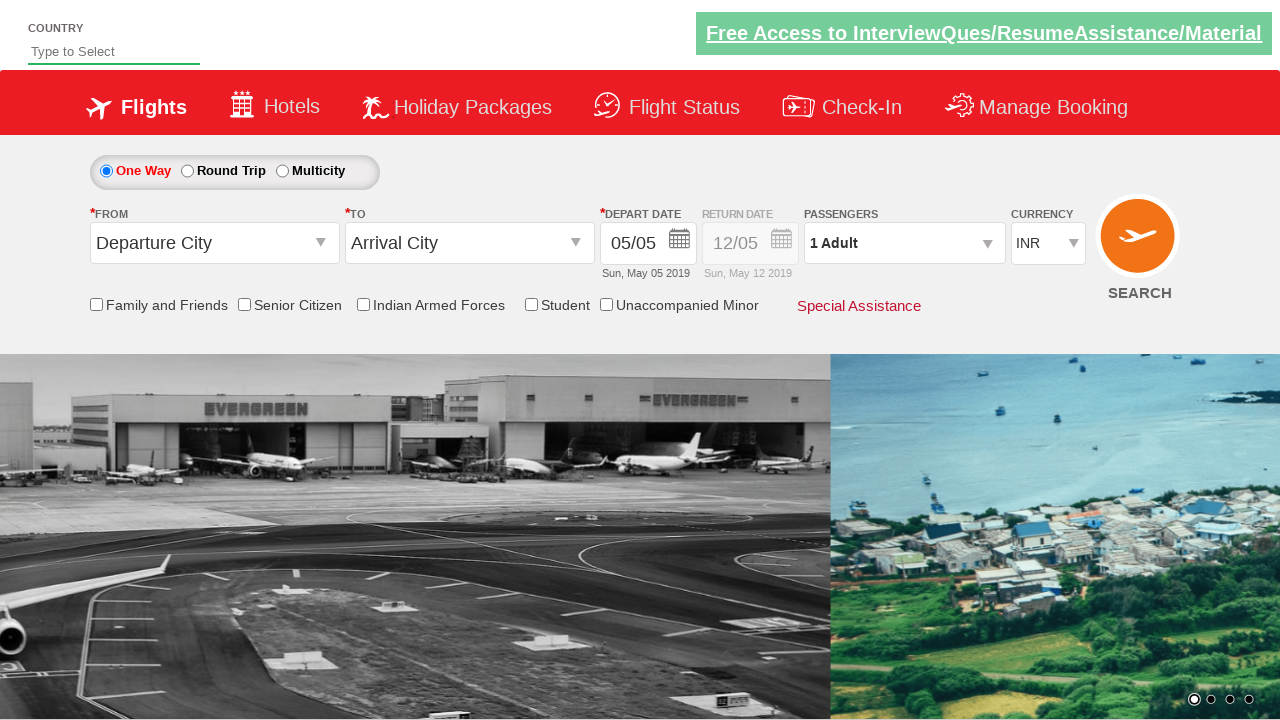